Tests performance of infinite scroll by measuring load time and verifying new content loads within time limit

Starting URL: https://the-internet.herokuapp.com/infinite_scroll

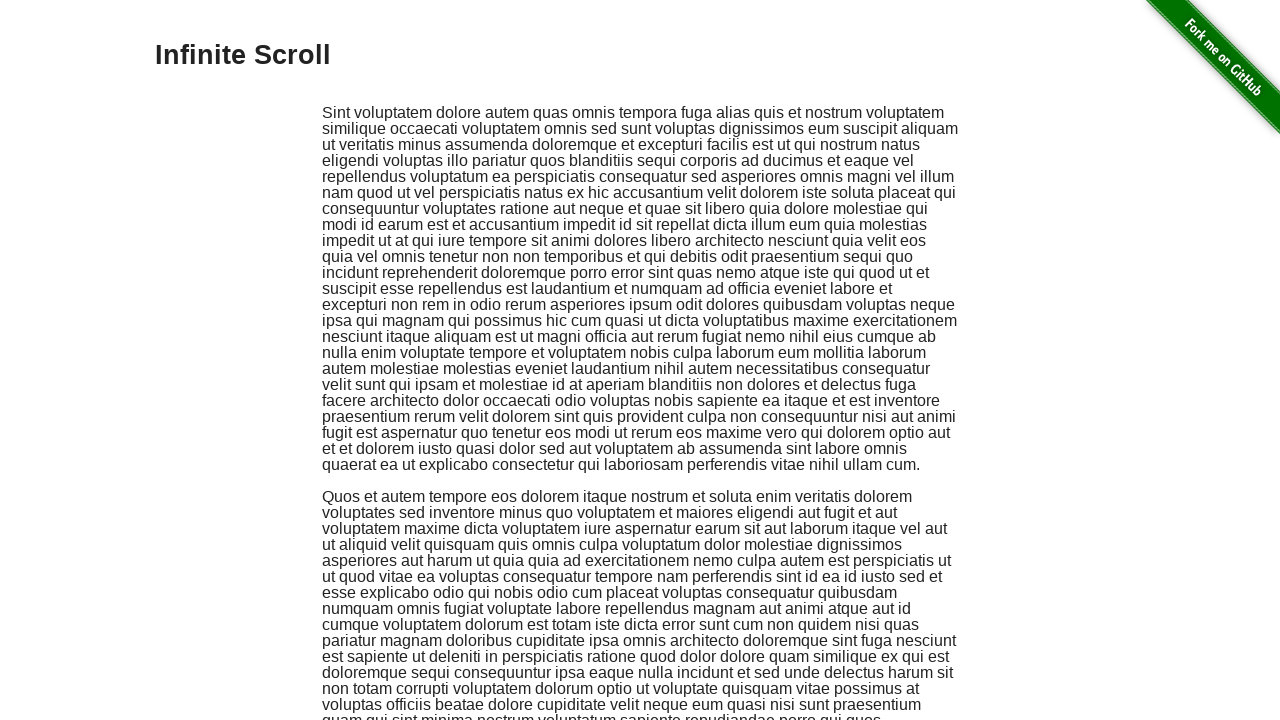

Retrieved initial count of .jscroll-added elements
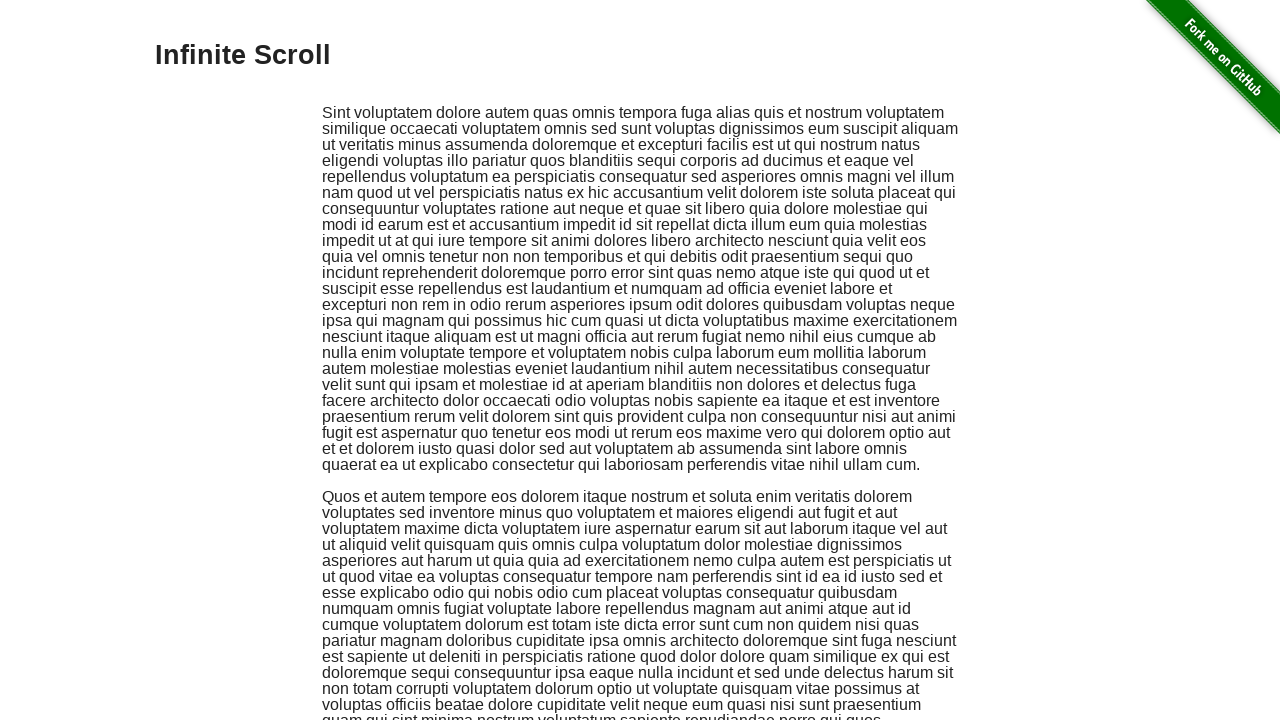

Initial element count: 2
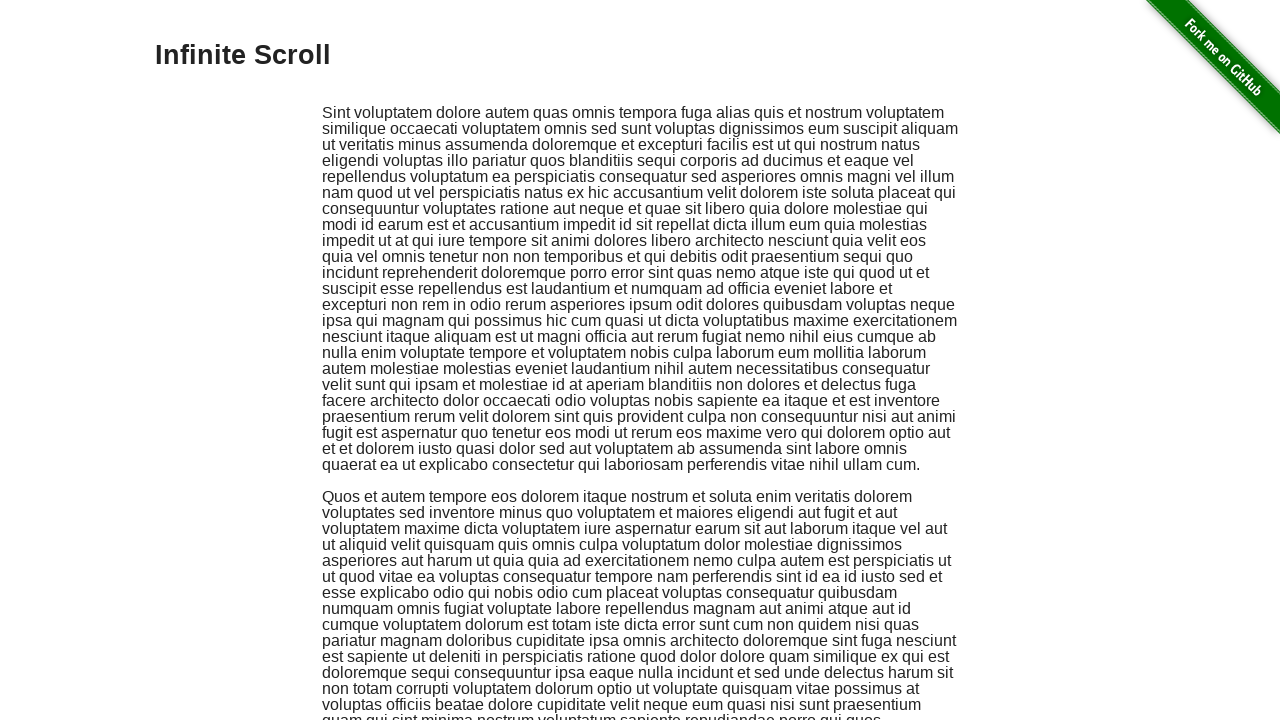

Started measuring load time
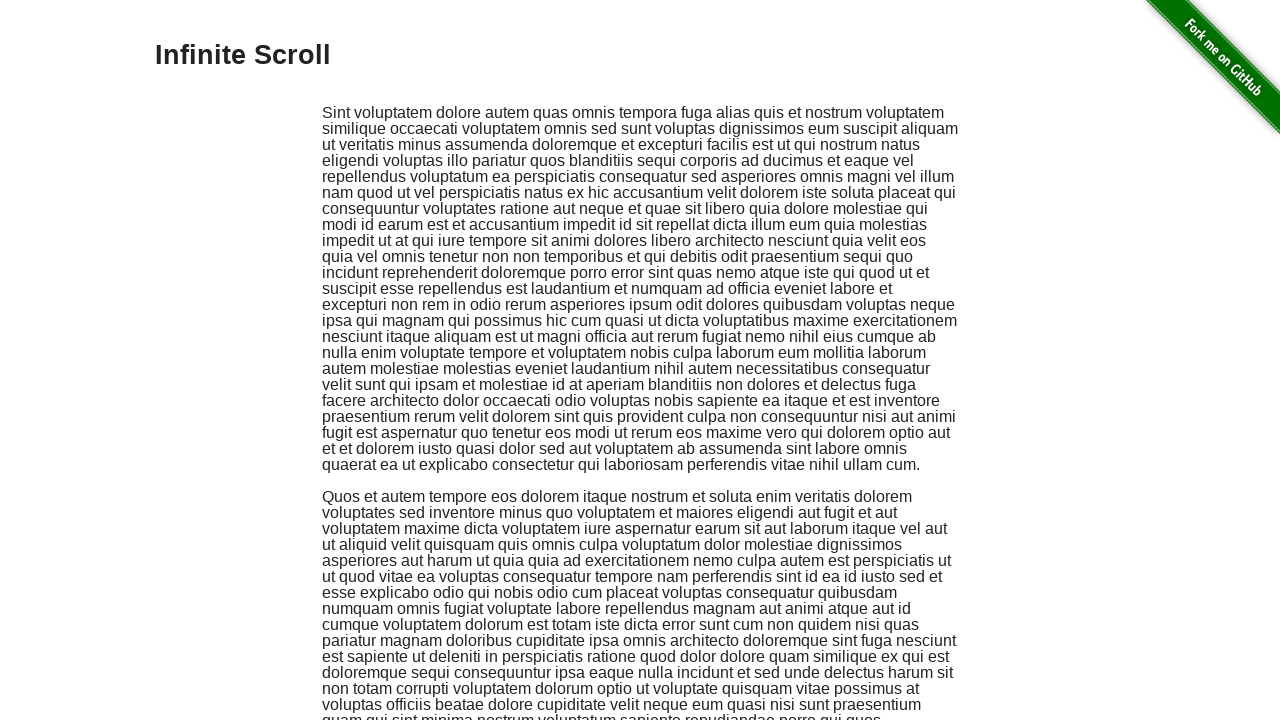

Scrolled to bottom of page (iteration 1/3)
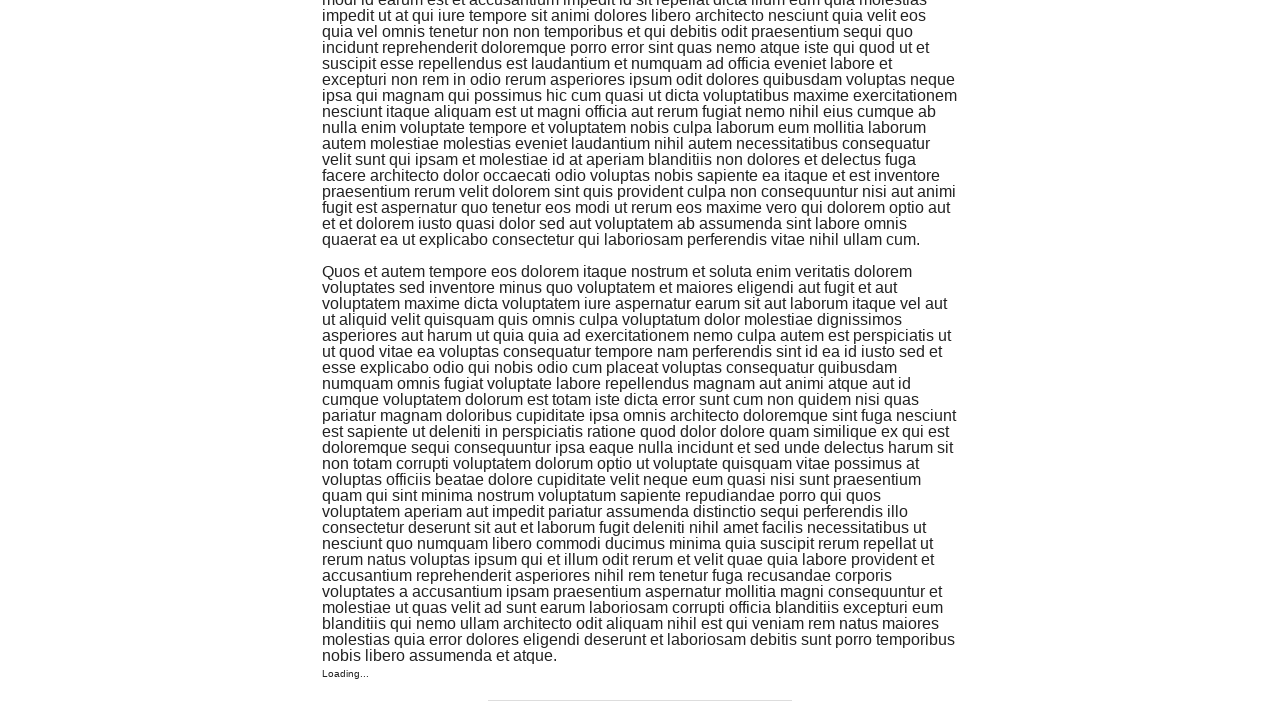

Waited 2 seconds for new content to load
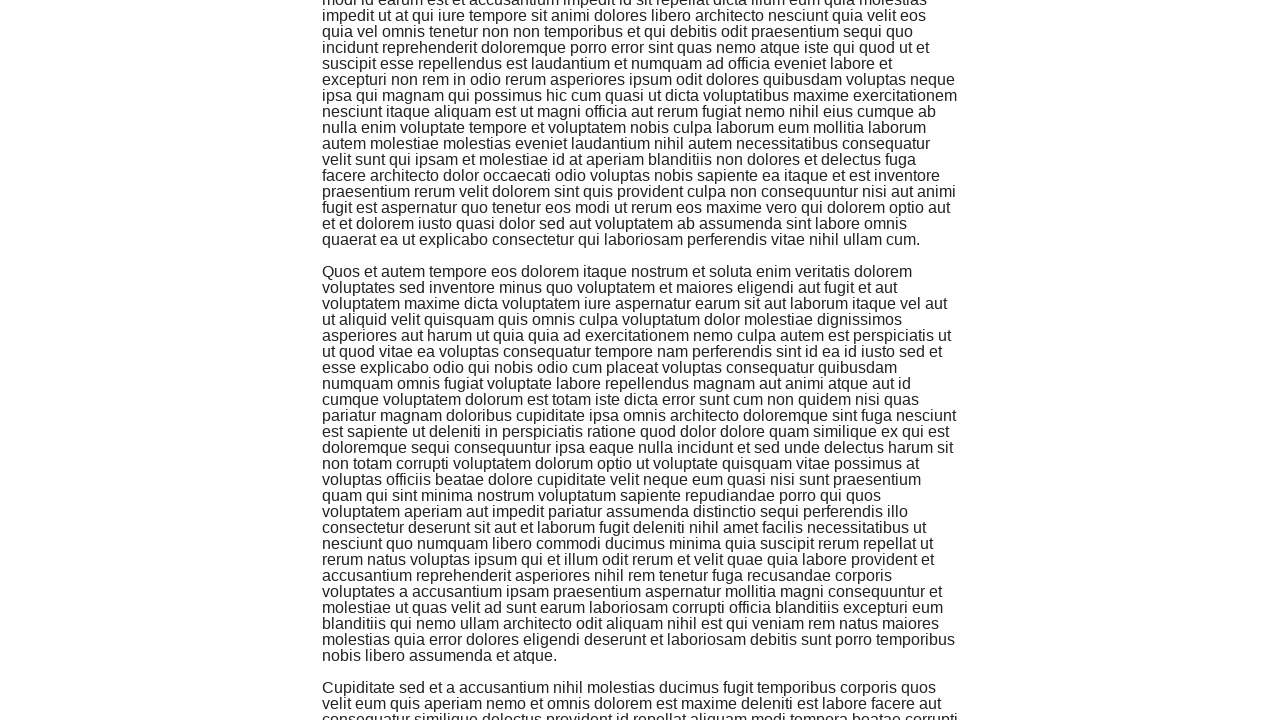

Scrolled to bottom of page (iteration 2/3)
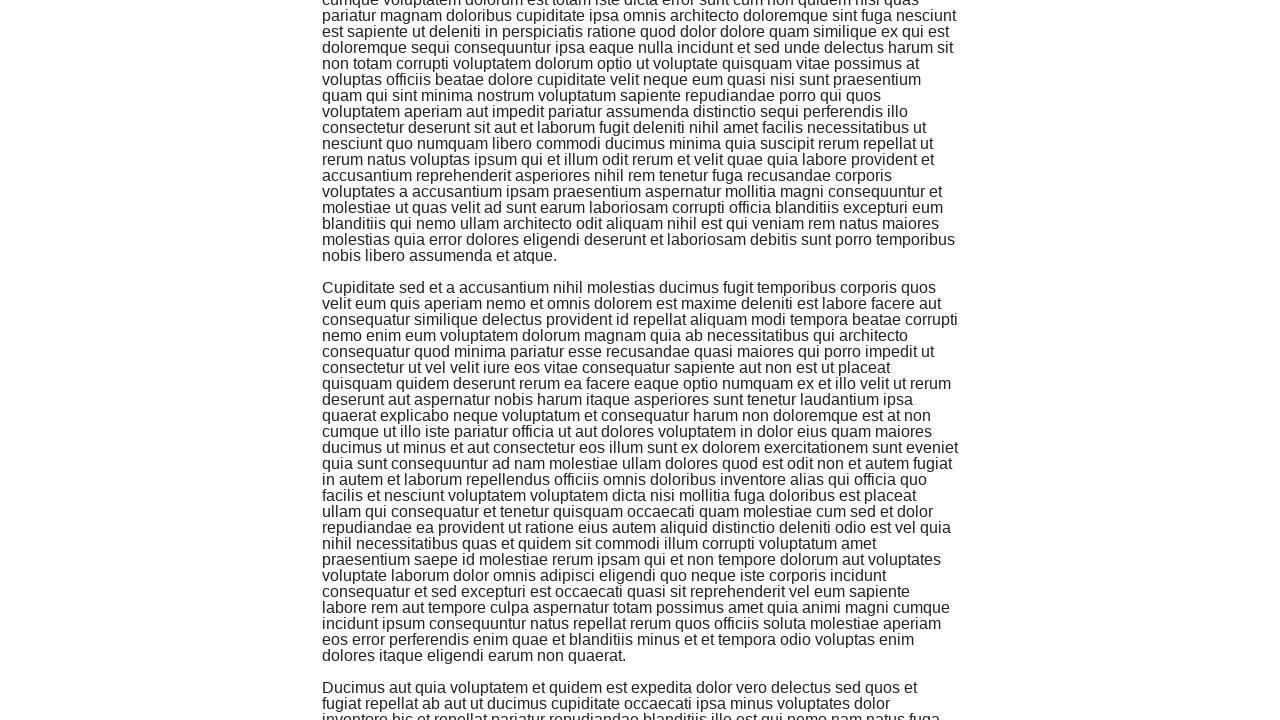

Waited 2 seconds for new content to load
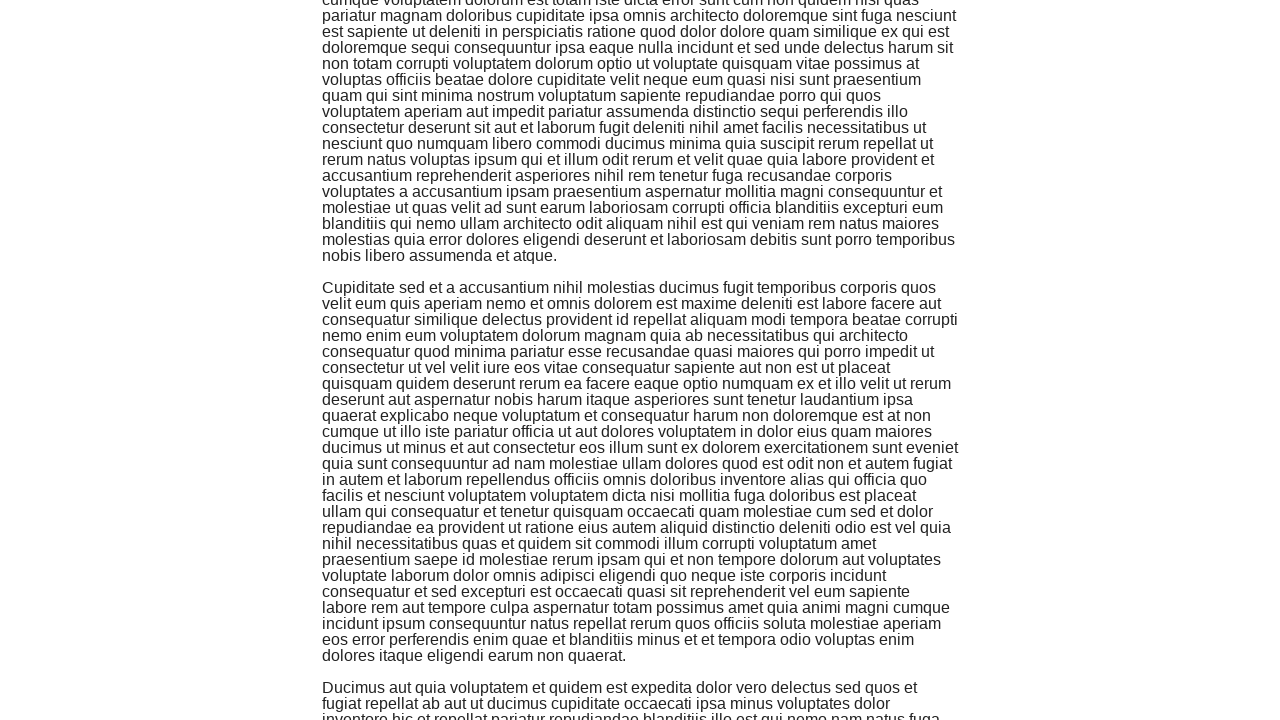

Scrolled to bottom of page (iteration 3/3)
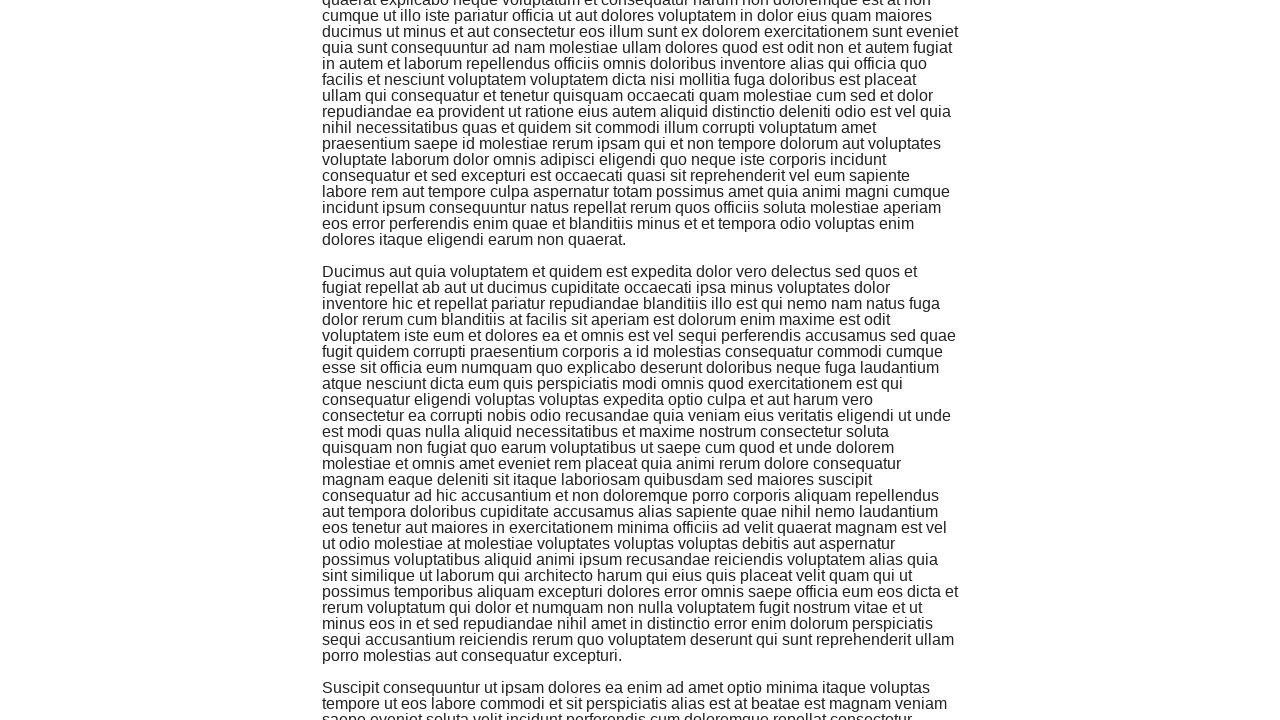

Waited 2 seconds for new content to load
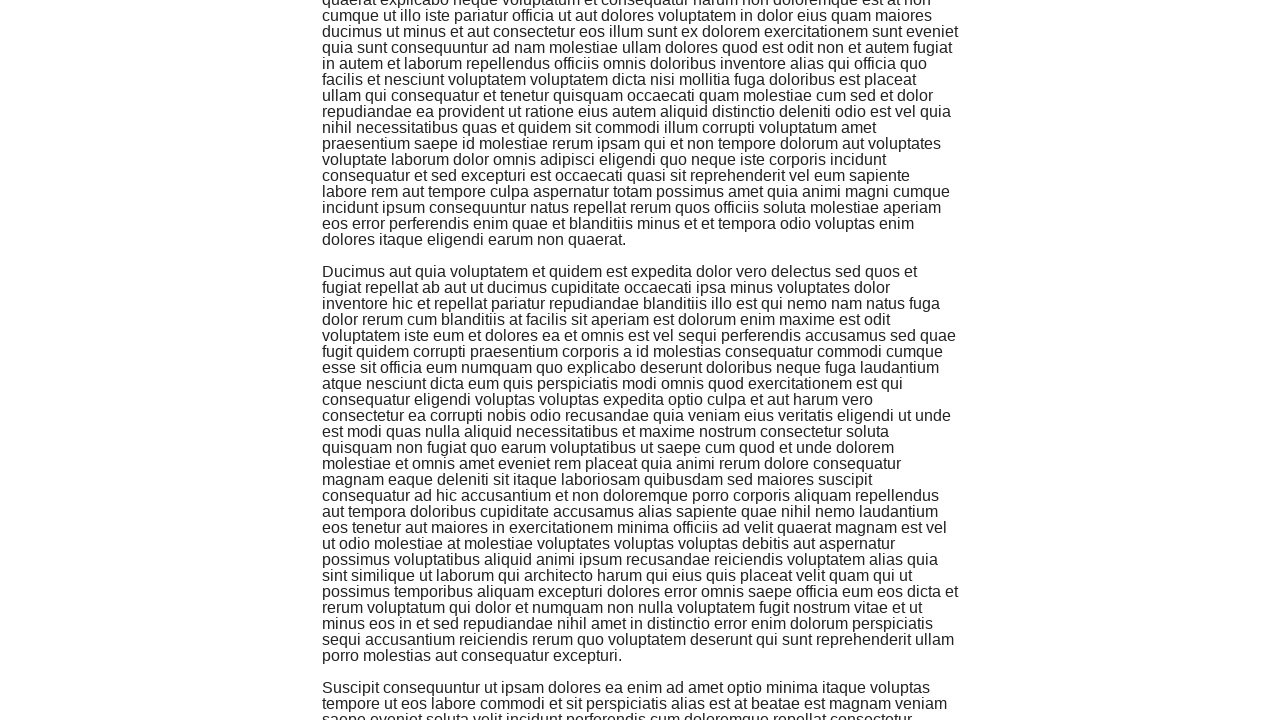

Stopped measuring load time
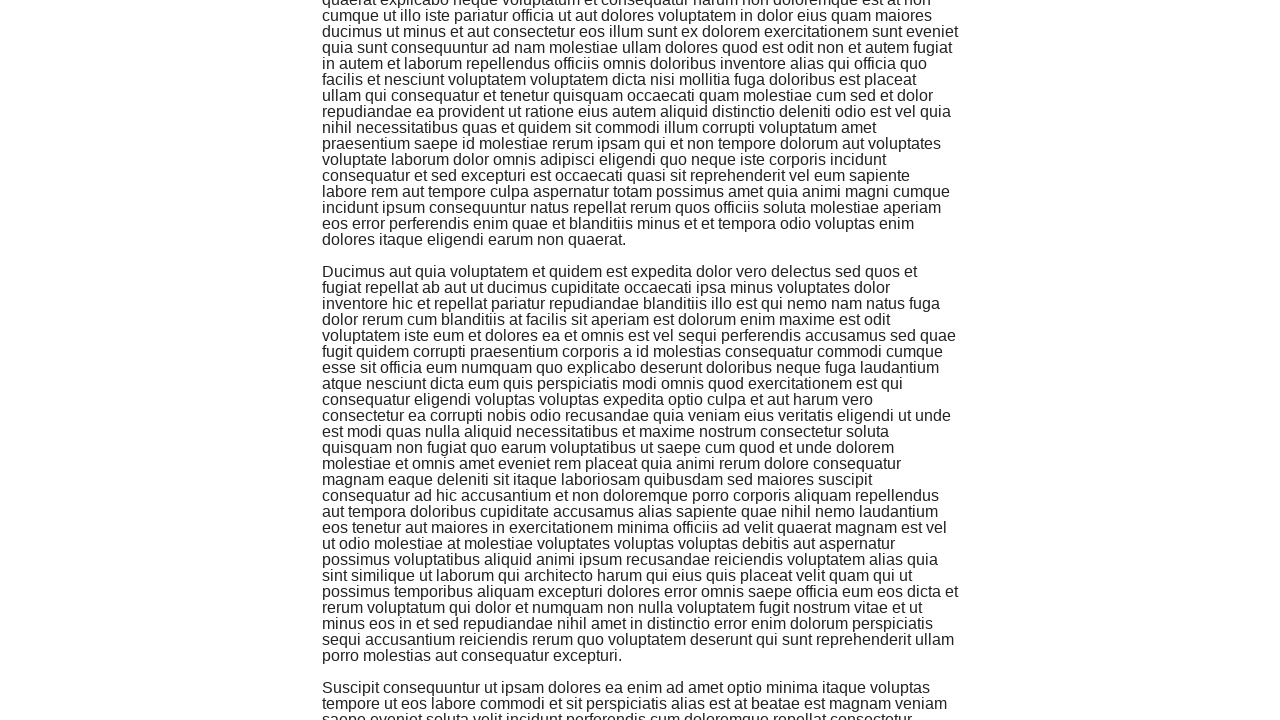

Total elapsed time: 7.00 seconds
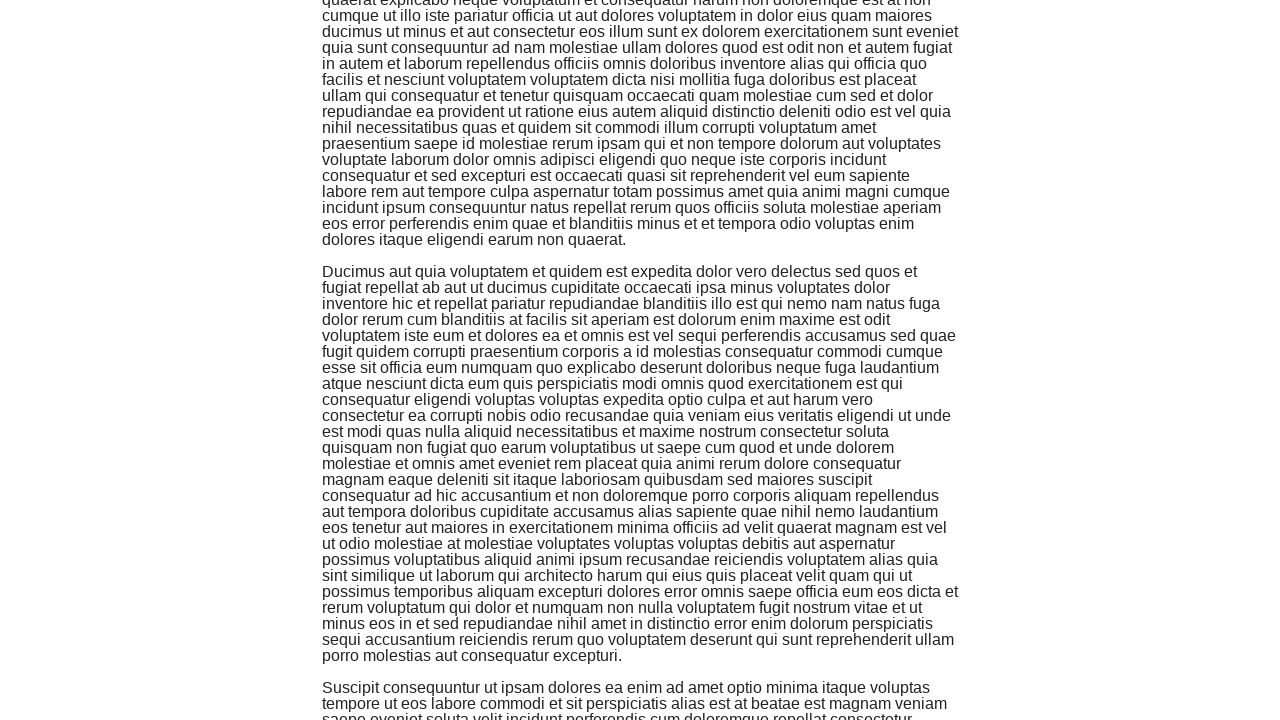

Retrieved final count of .jscroll-added elements
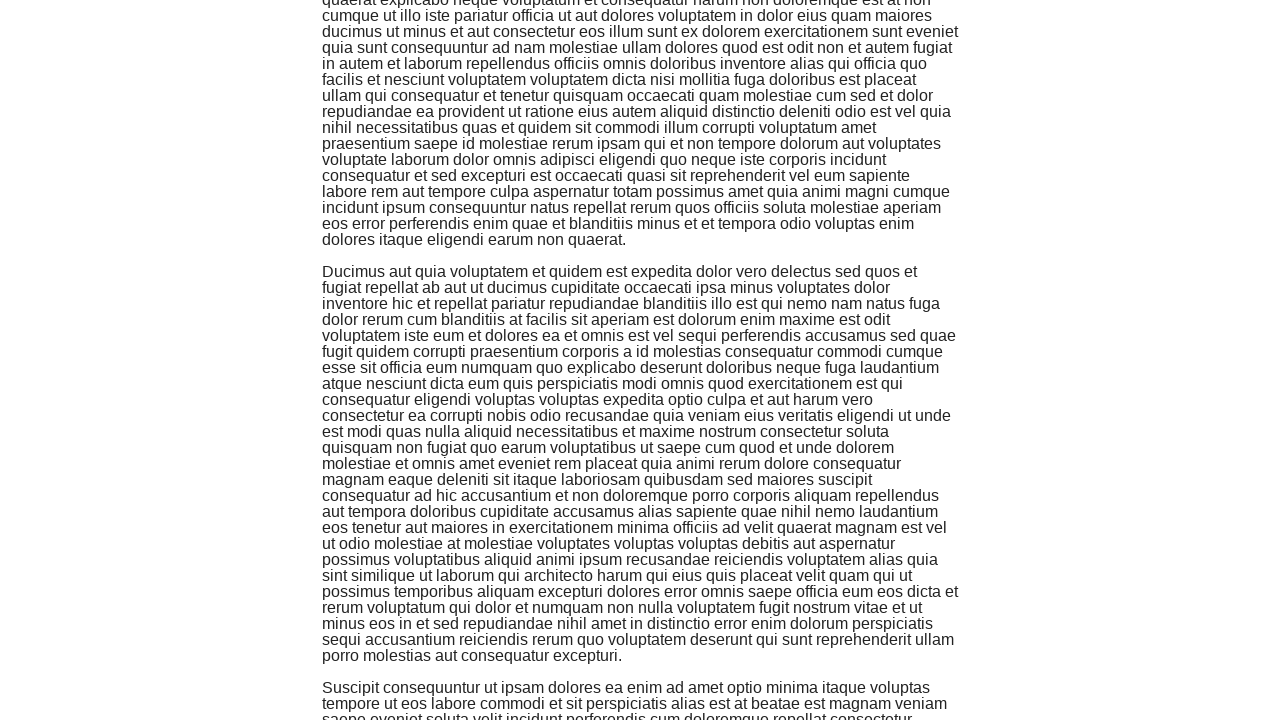

Final element count: 5
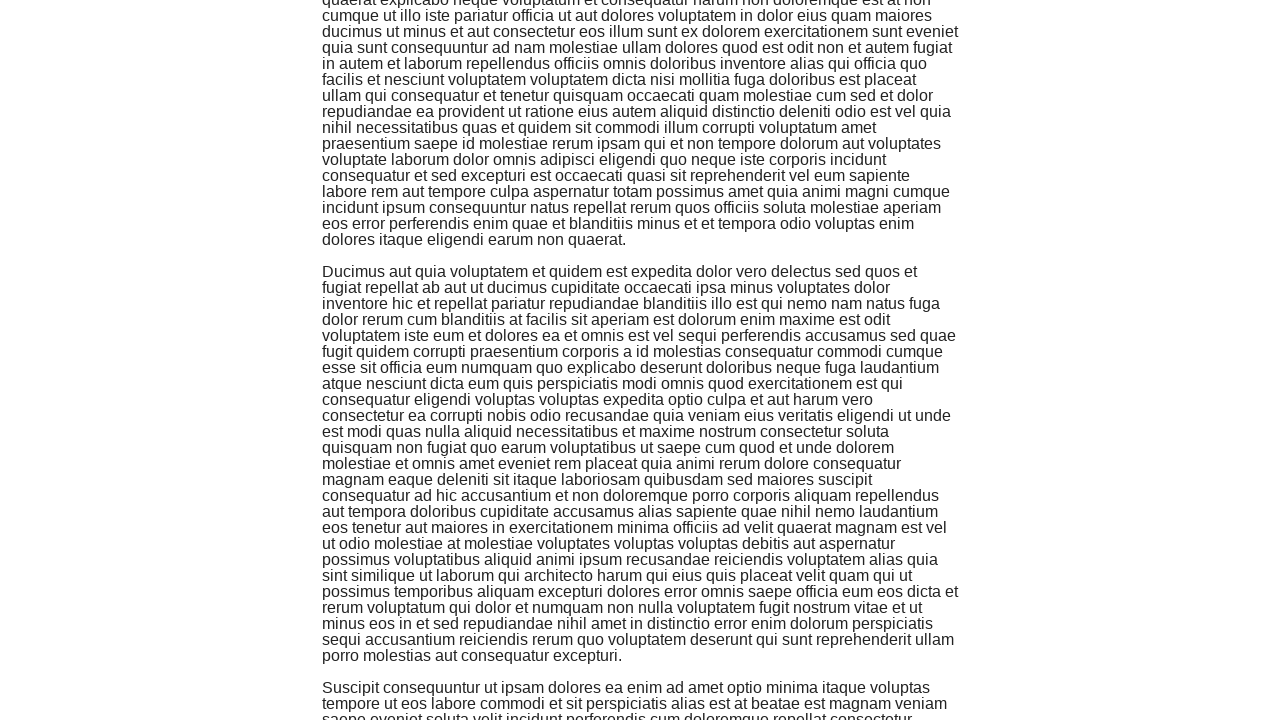

Verified new content loaded: 5 > 2
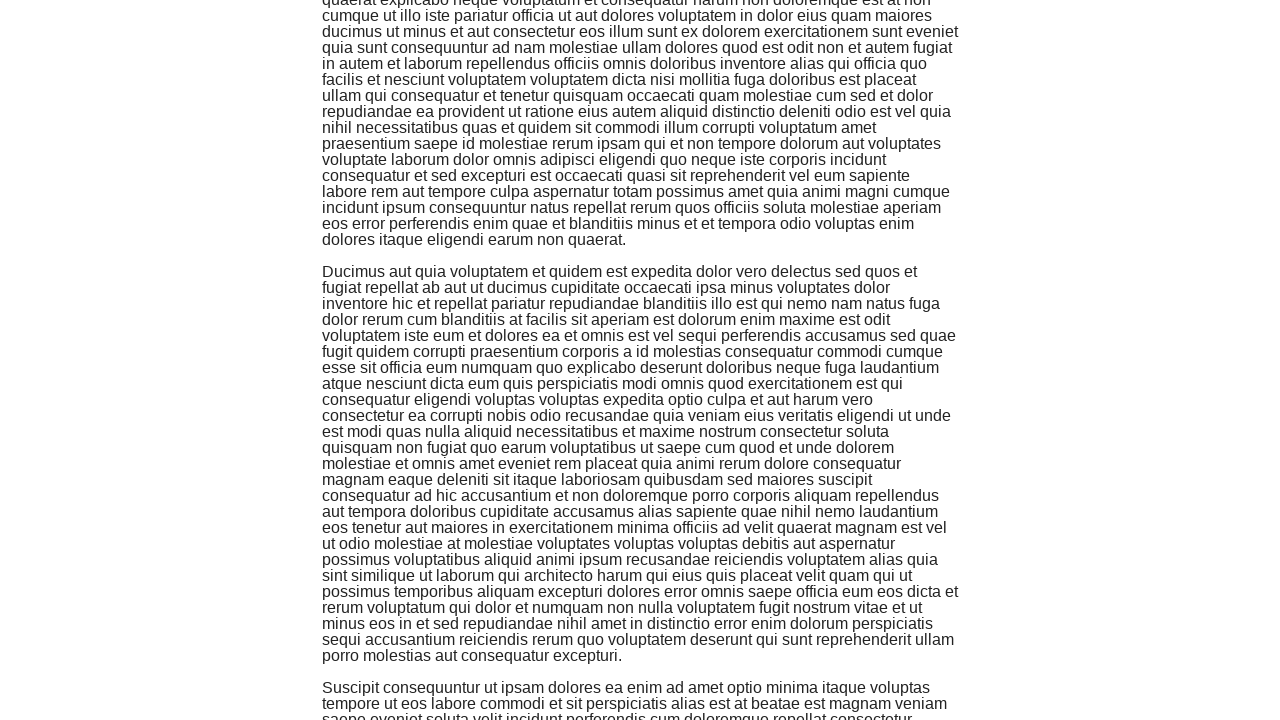

Verified loading time within limit: 7.00s < 10.0s
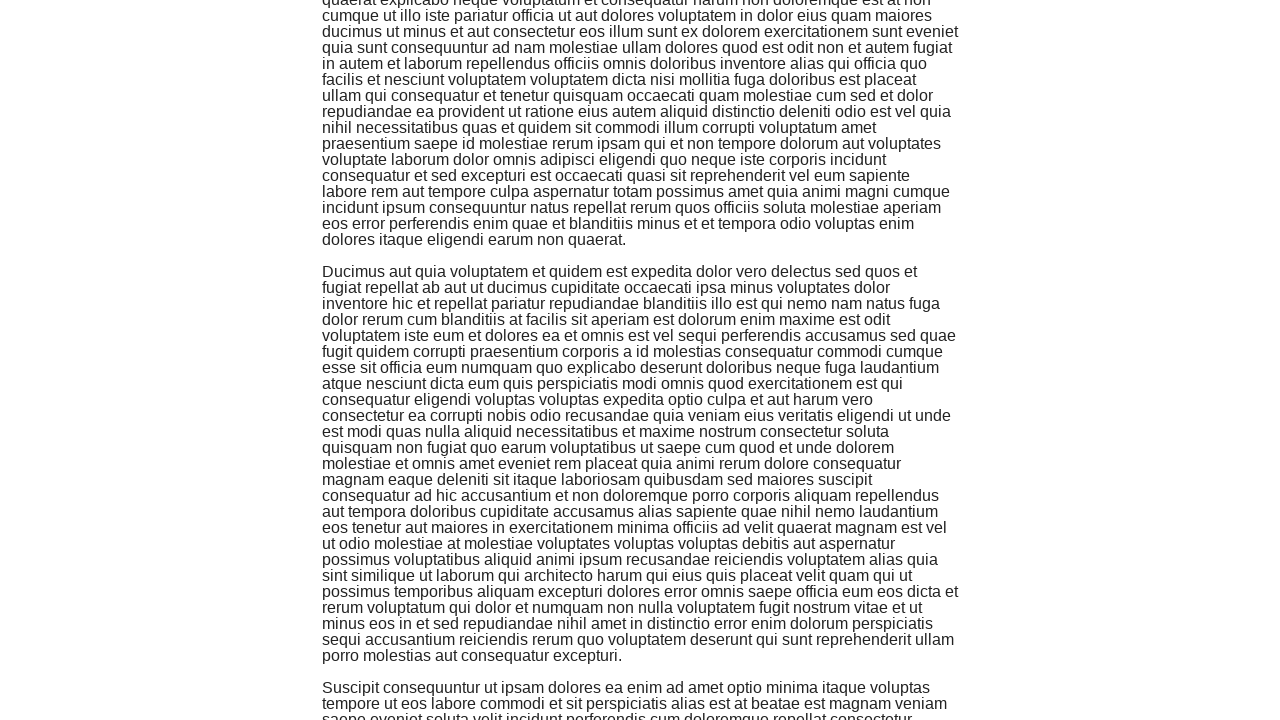

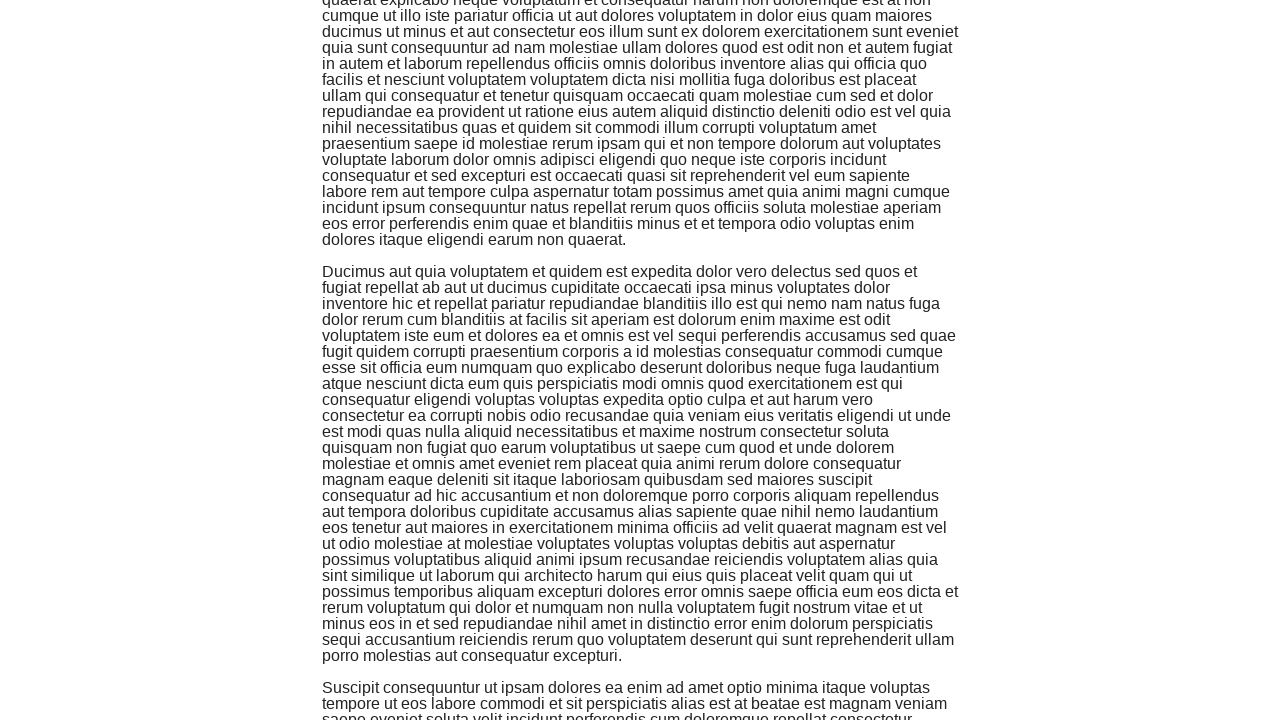